Tests the resolution search functionality on the Peruvian Ministry of Education portal by filling in a resolution number and date range, then submitting the search form.

Starting URL: https://esinad.minedu.gob.pe/e_sinadmed_1/resolucionesexternas/consultanormas.aspx

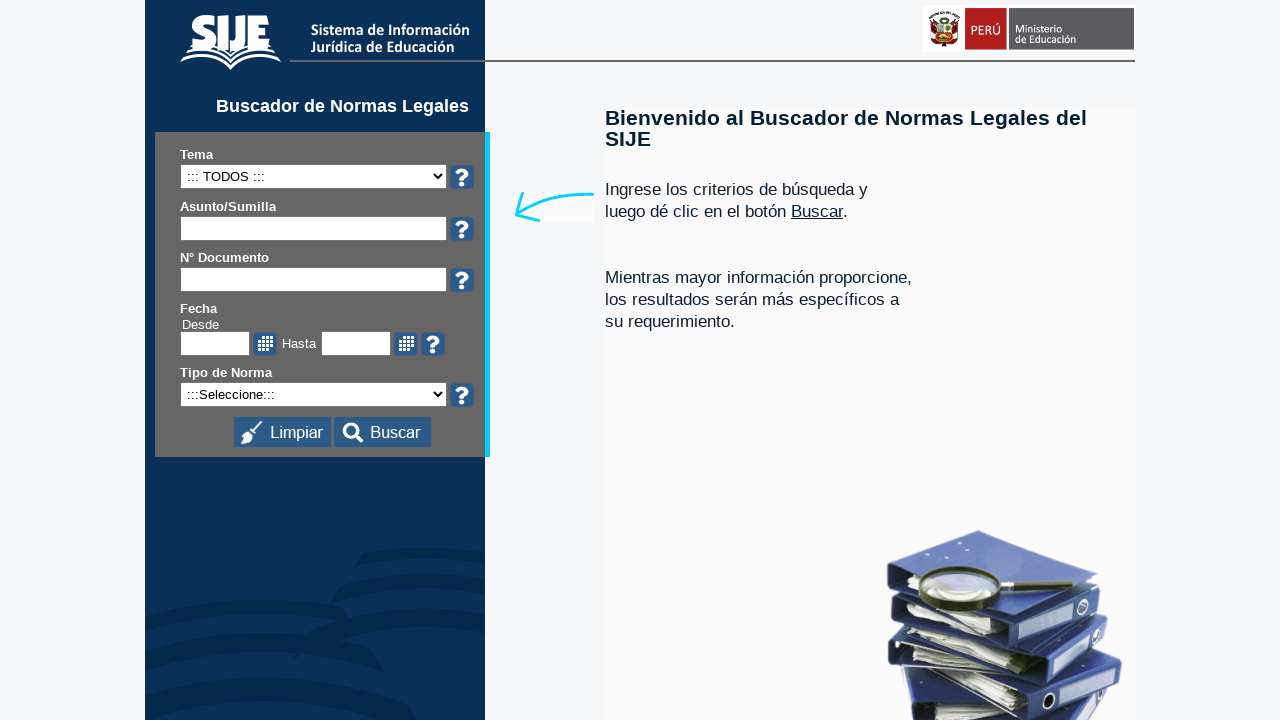

Filled resolution number field with '045-2024-MINEDU' on #ctl00_ContentPlaceHolder1_txtNumResol
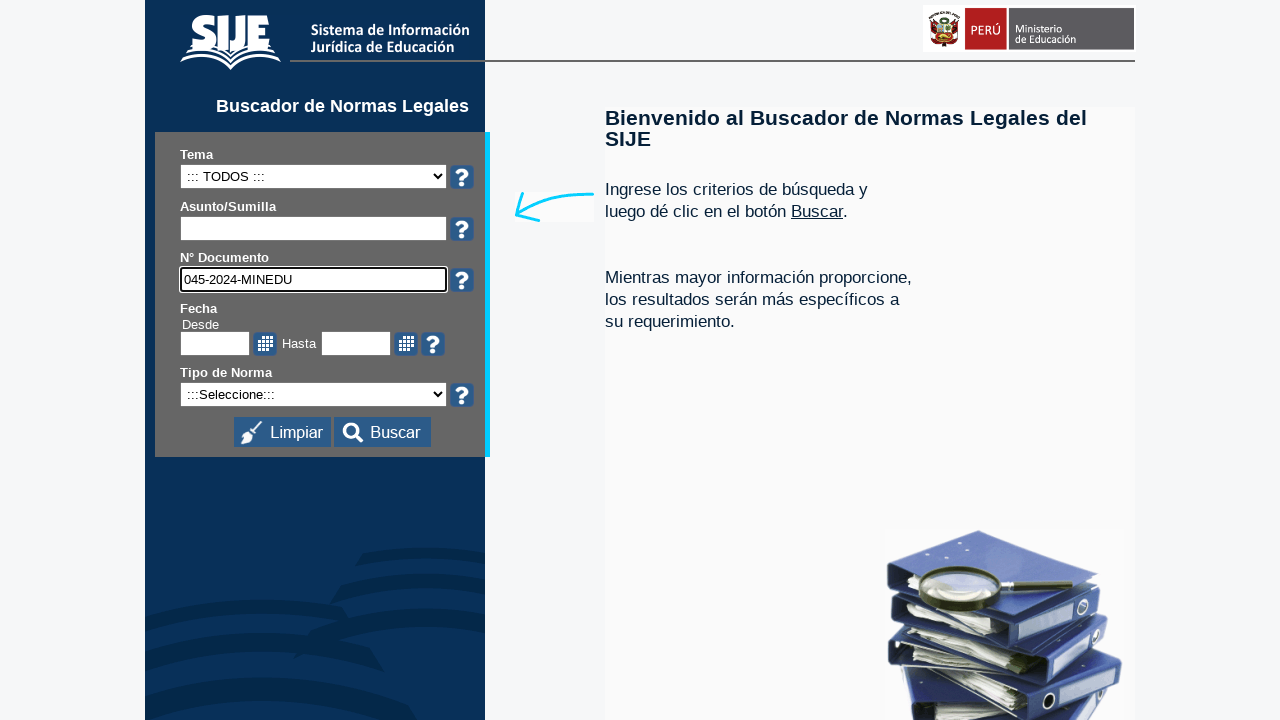

Set start date to '01/03/2024' using JavaScript evaluation
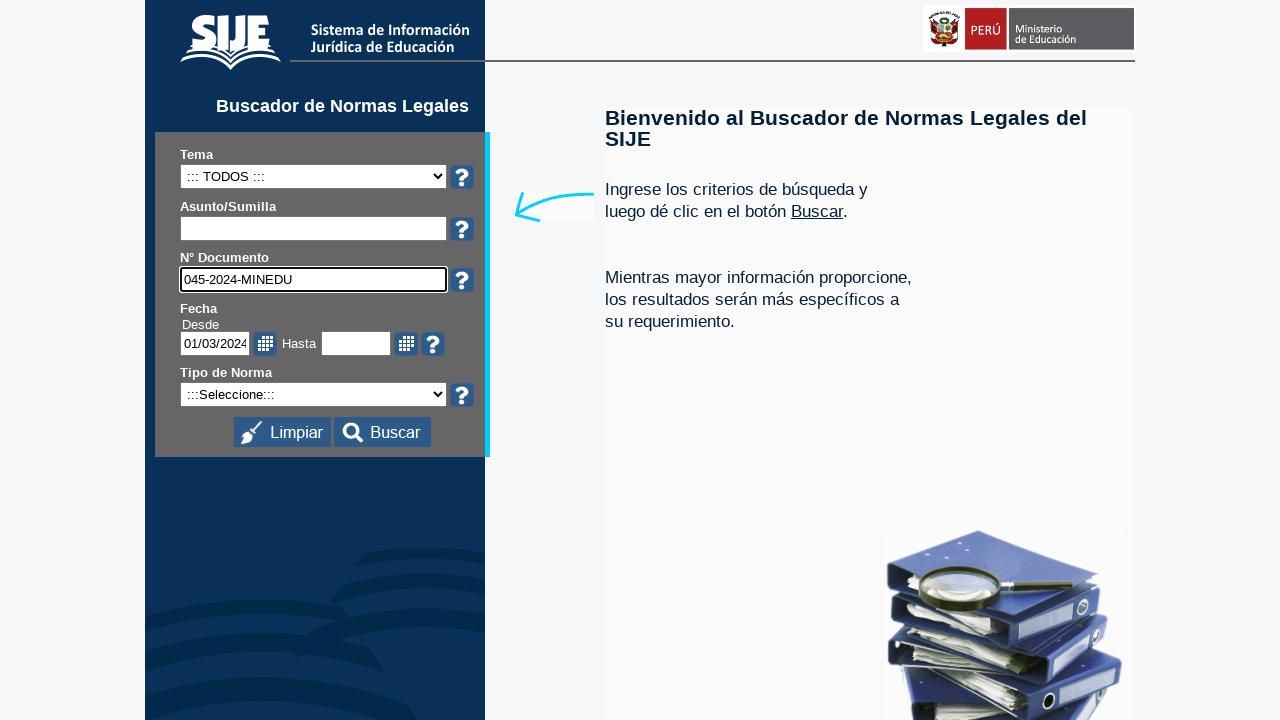

Set end date to '30/06/2024' using JavaScript evaluation
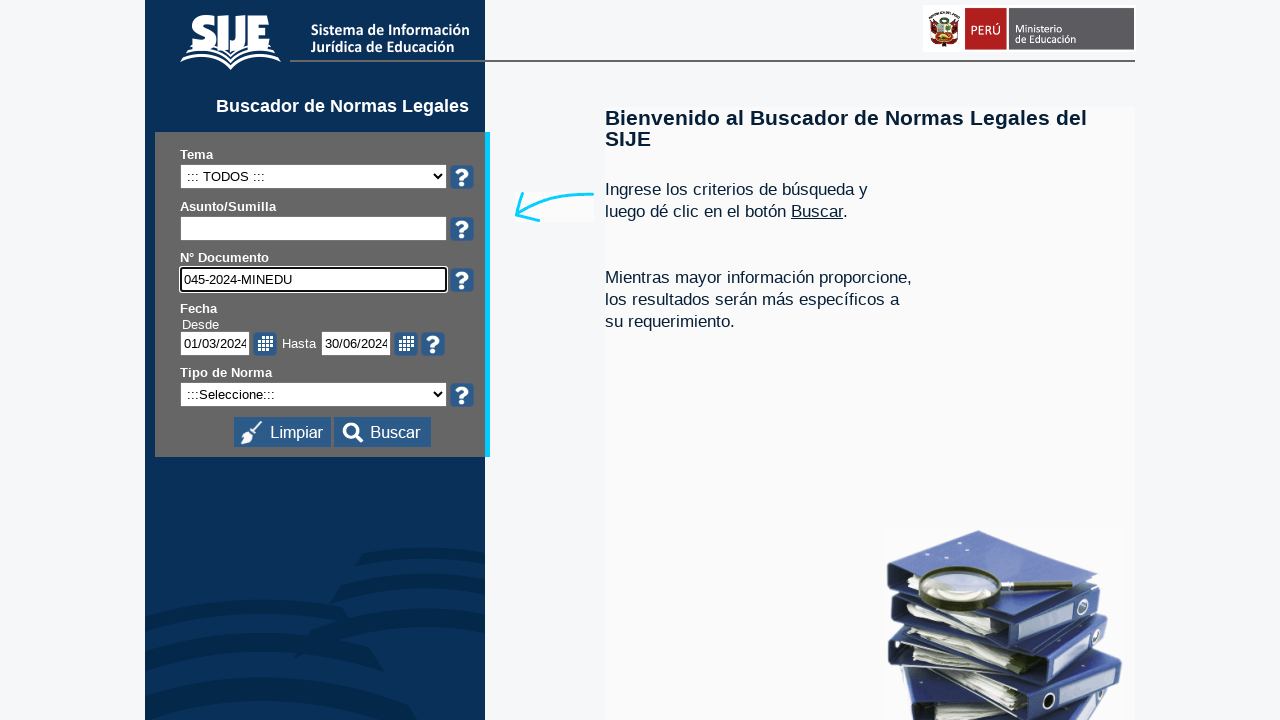

Clicked search button to submit resolution search at (382, 432) on #ctl00_ContentPlaceHolder1_ibtnBuscar
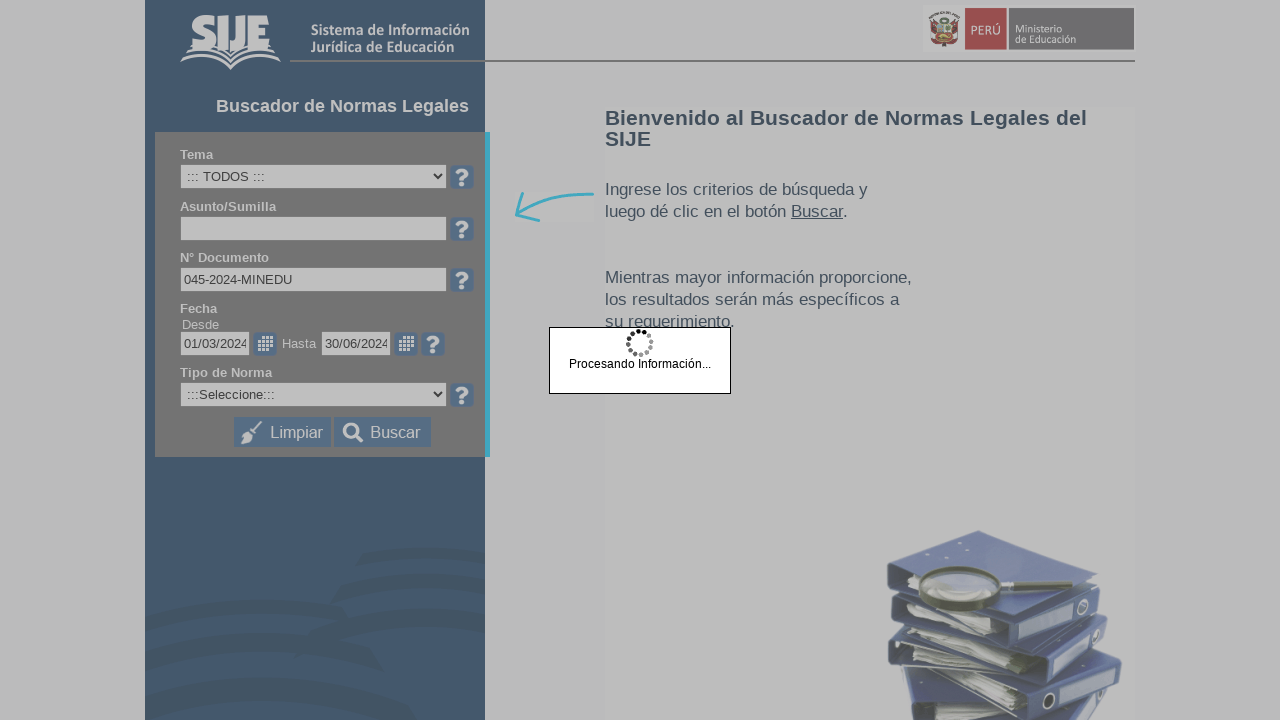

Waited 3 seconds for search results to load
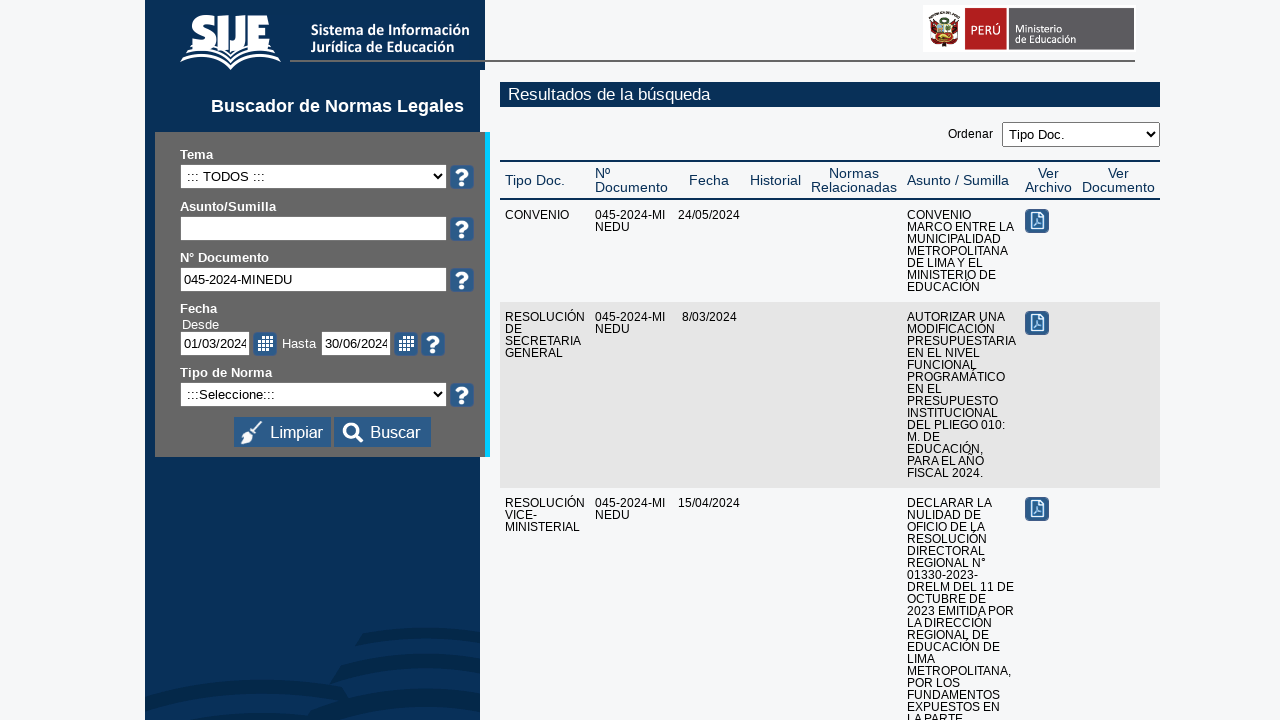

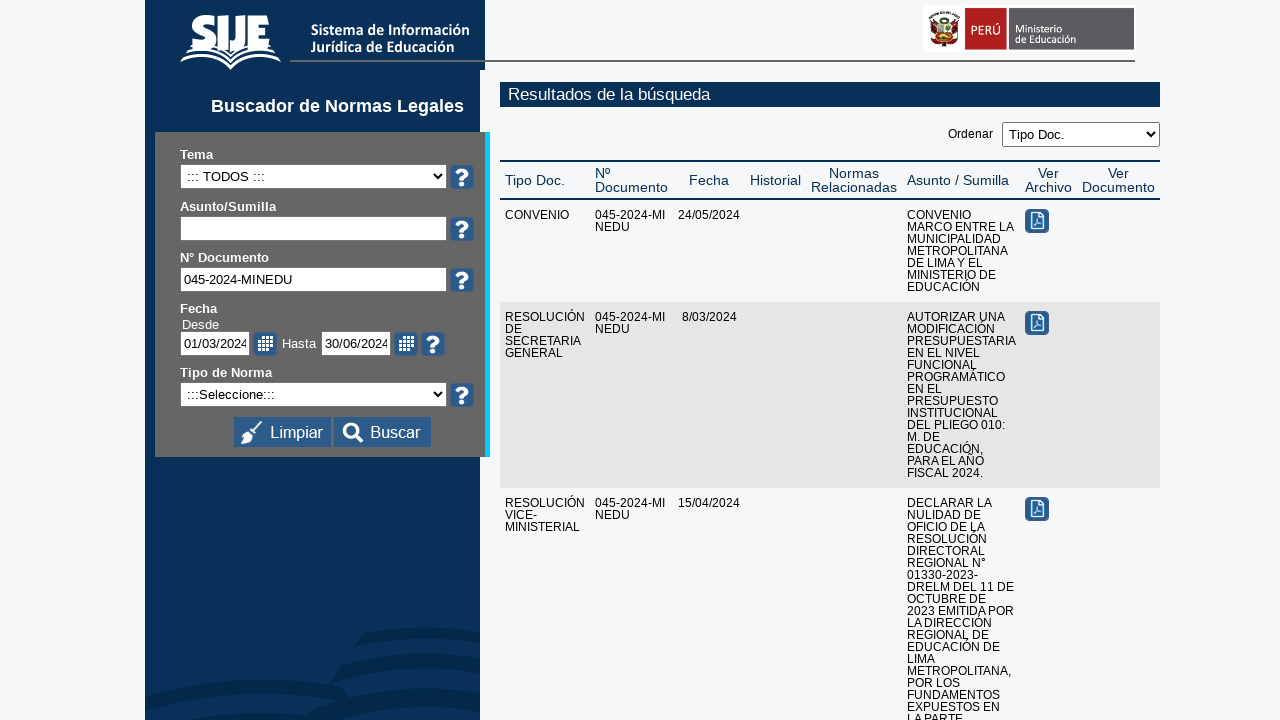